Tests dropdown menu functionality by selecting options using index, value, and visible text methods, then verifies all dropdown options are accessible

Starting URL: https://the-internet.herokuapp.com/dropdown

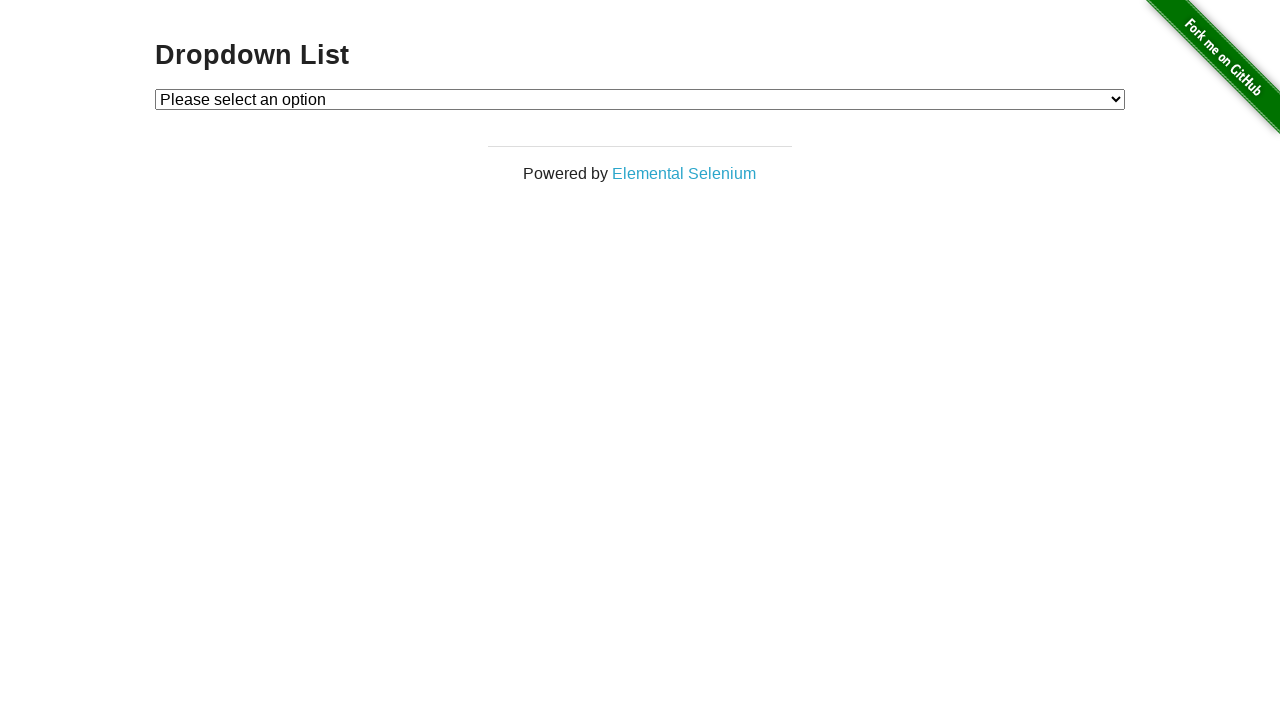

Selected Option 1 by index from dropdown menu on #dropdown
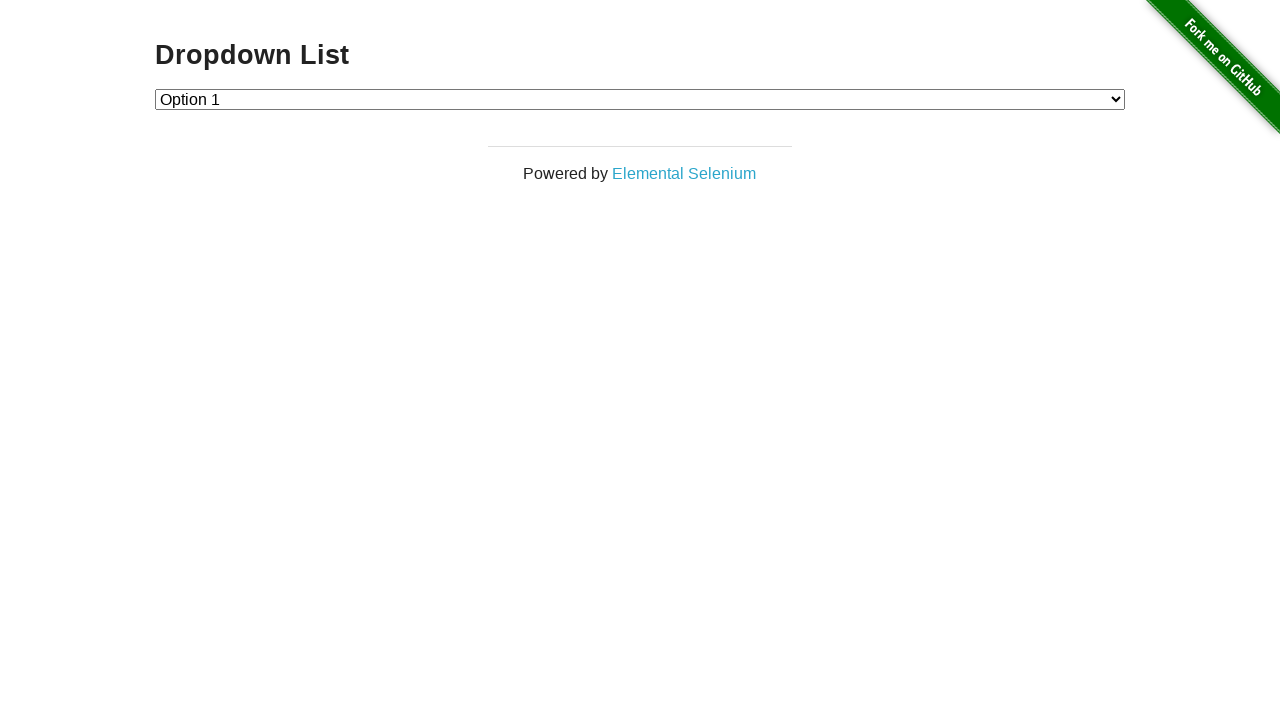

Waited 500ms to observe selection
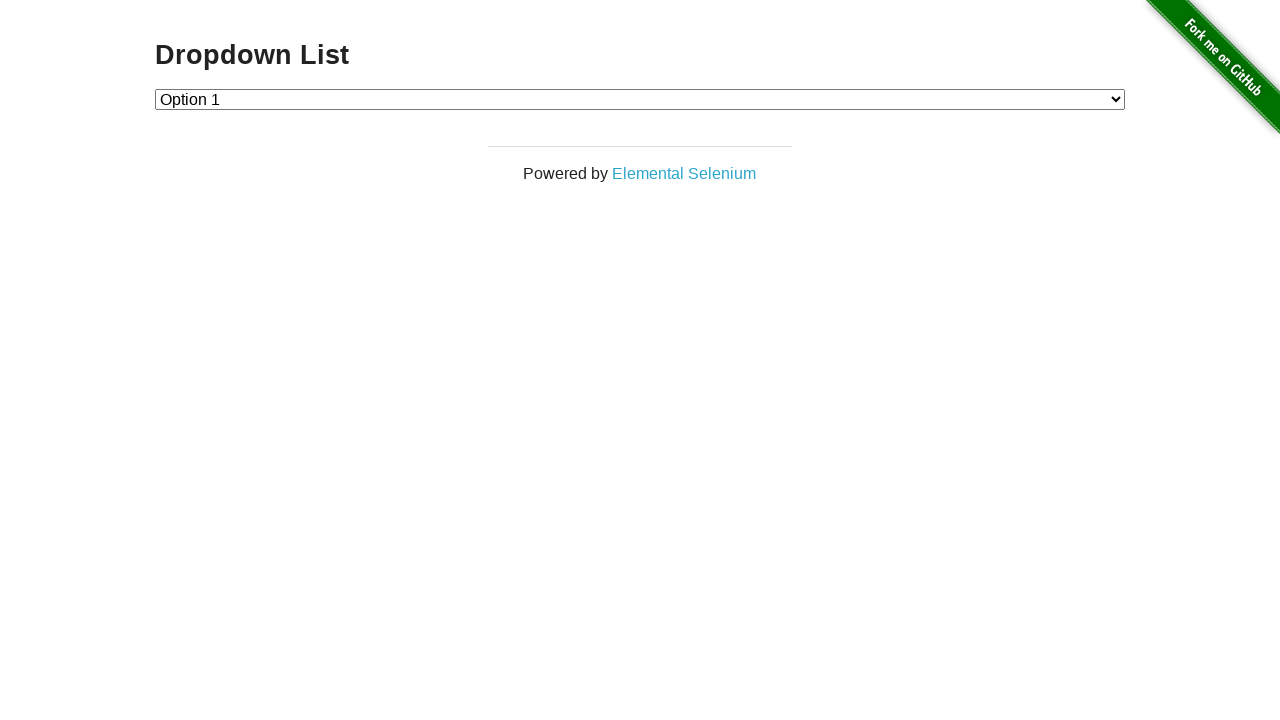

Selected Option 2 by value from dropdown menu on #dropdown
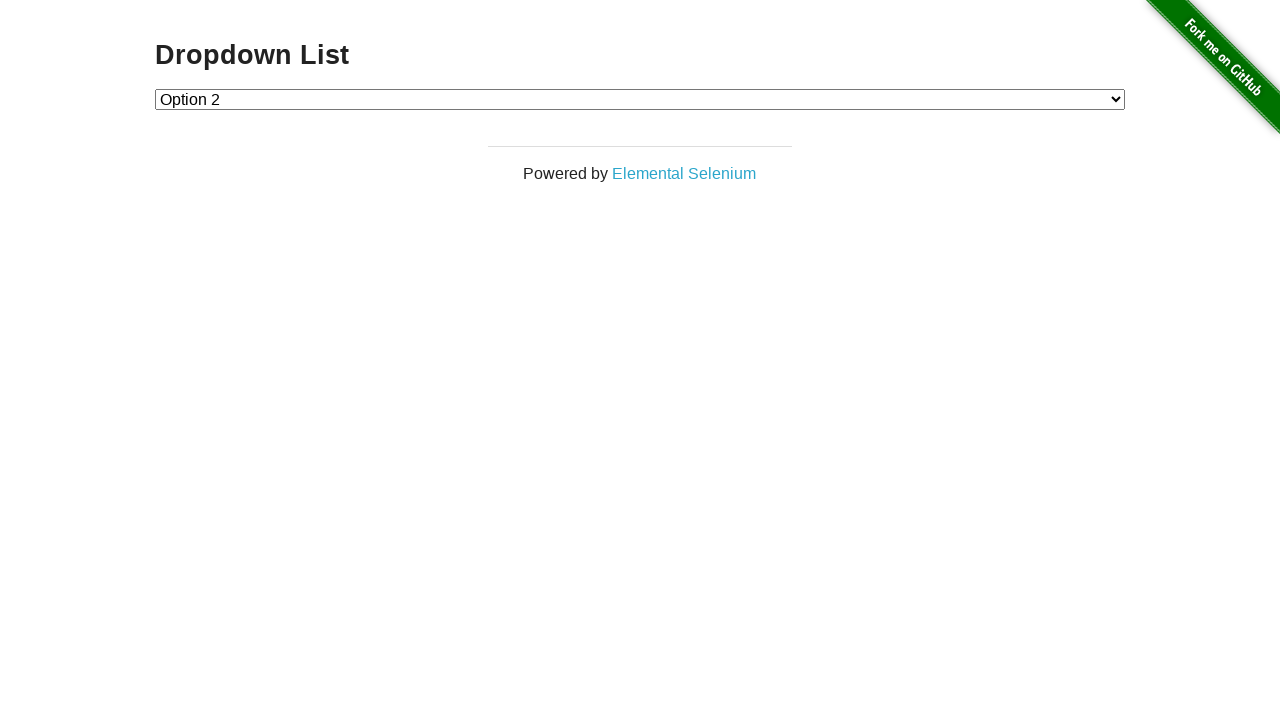

Waited 500ms to observe selection
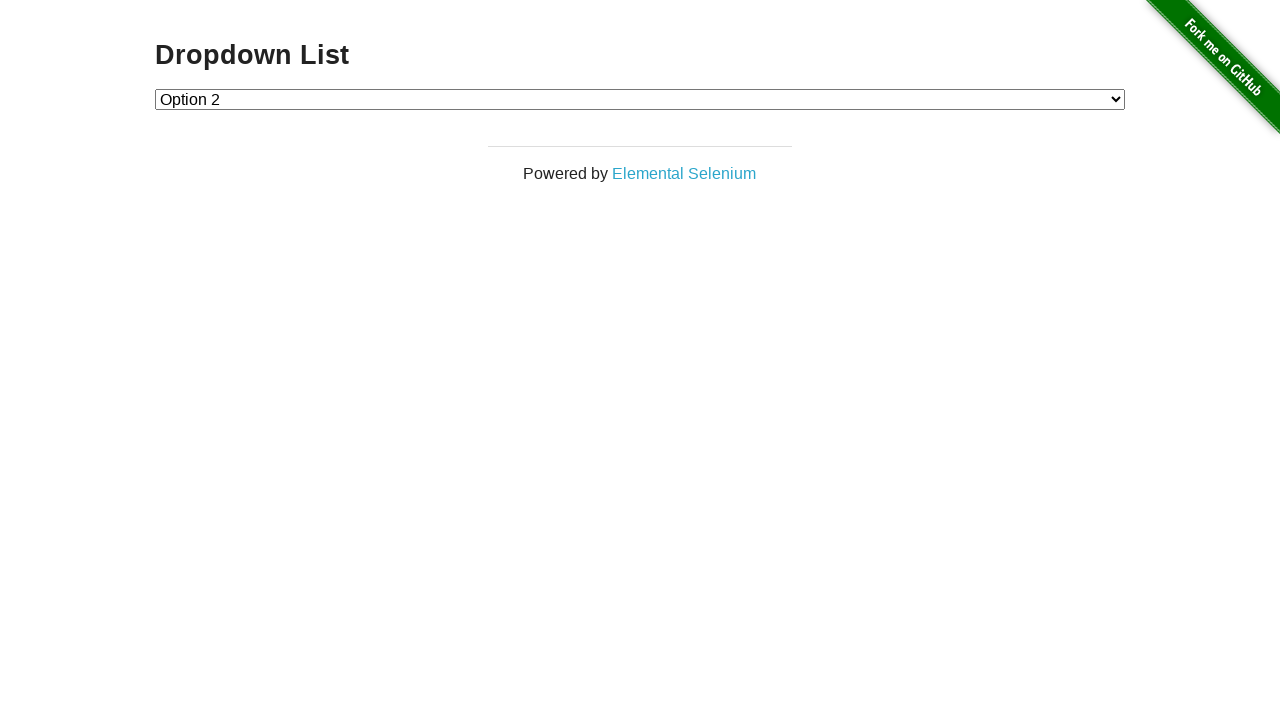

Selected Option 1 by visible text from dropdown menu on #dropdown
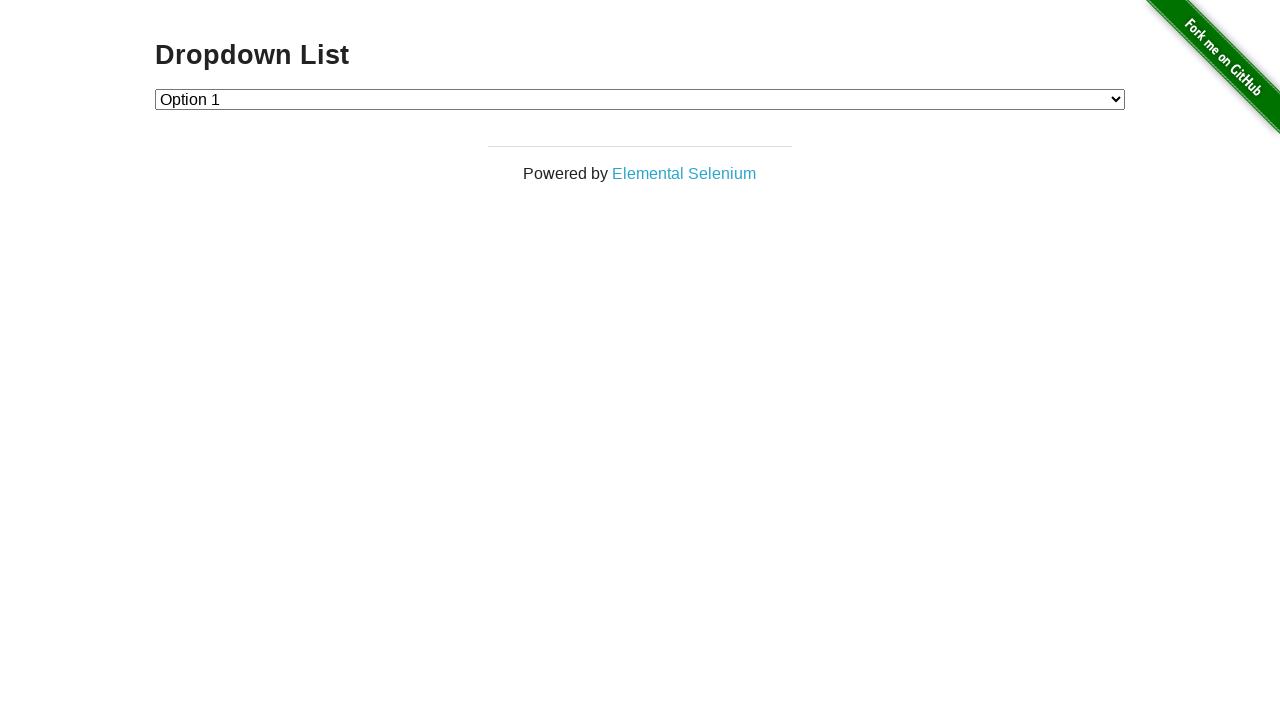

Waited for dropdown menu to be visible
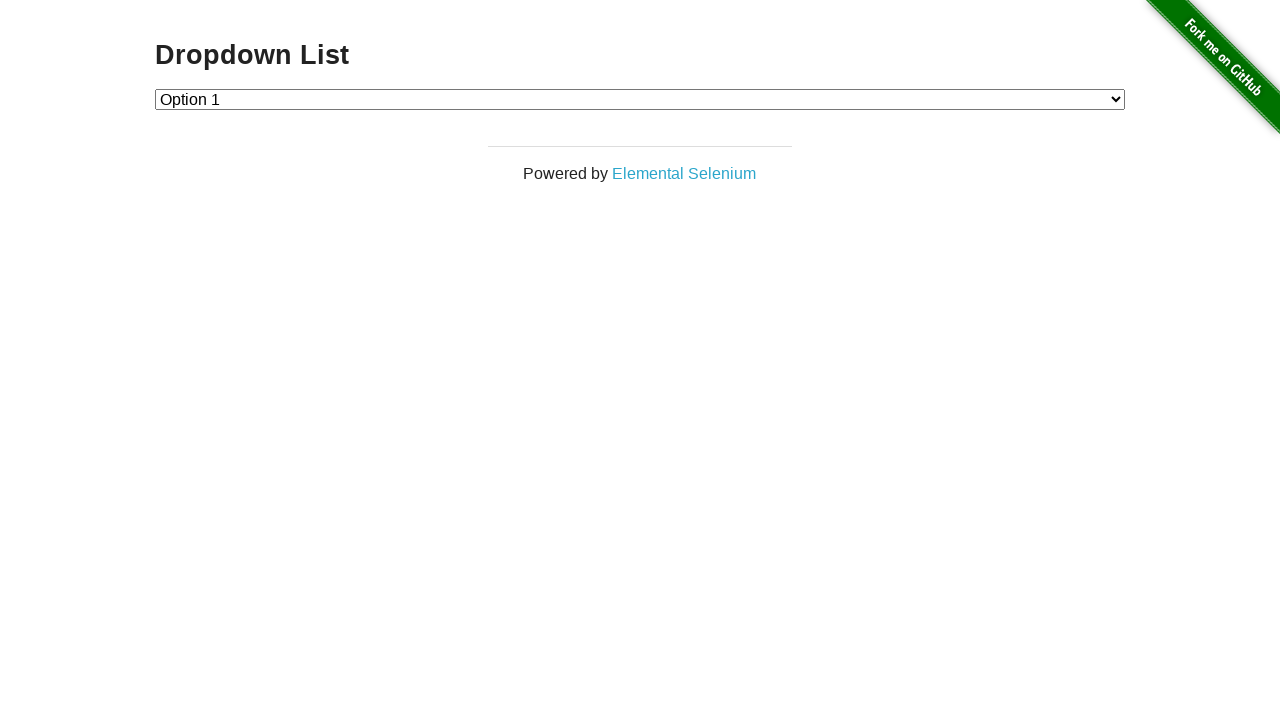

Verified all dropdown options are accessible and counted them
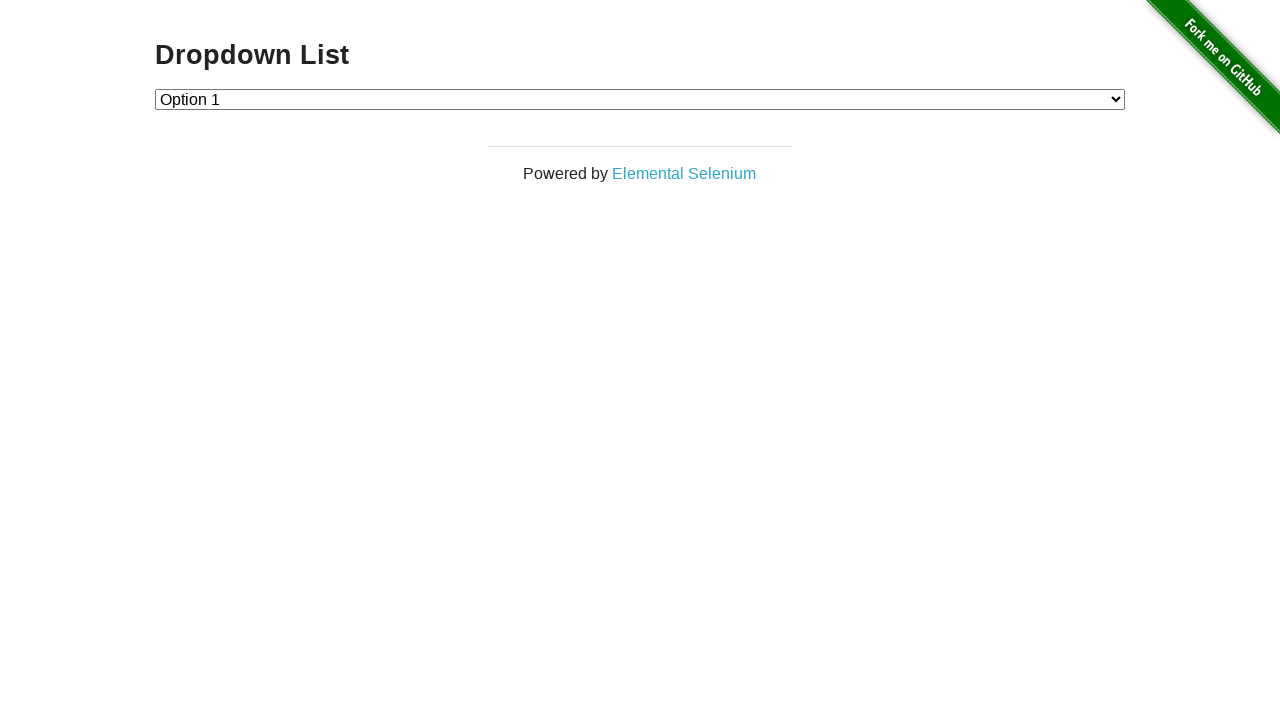

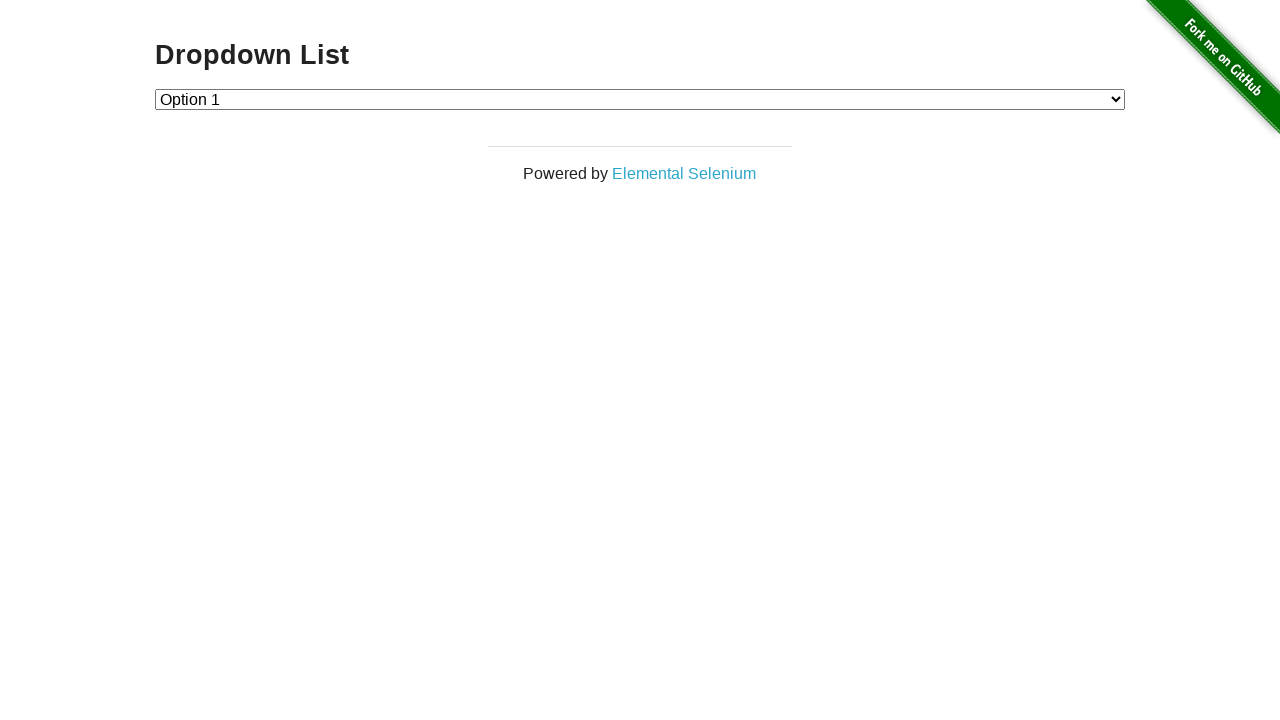